Navigates to a Brazilian government transparency portal page for a specific procurement/bidding process and waits for the content to load

Starting URL: https://transparencia.e-publica.net/epublica-portal/#/chapeco/portal/compras/licitacaoView?params=%7B%22id%22:%22MV8xMDU5OQ%3D%3D%22,%22mode%22:%22INFO%22%7D

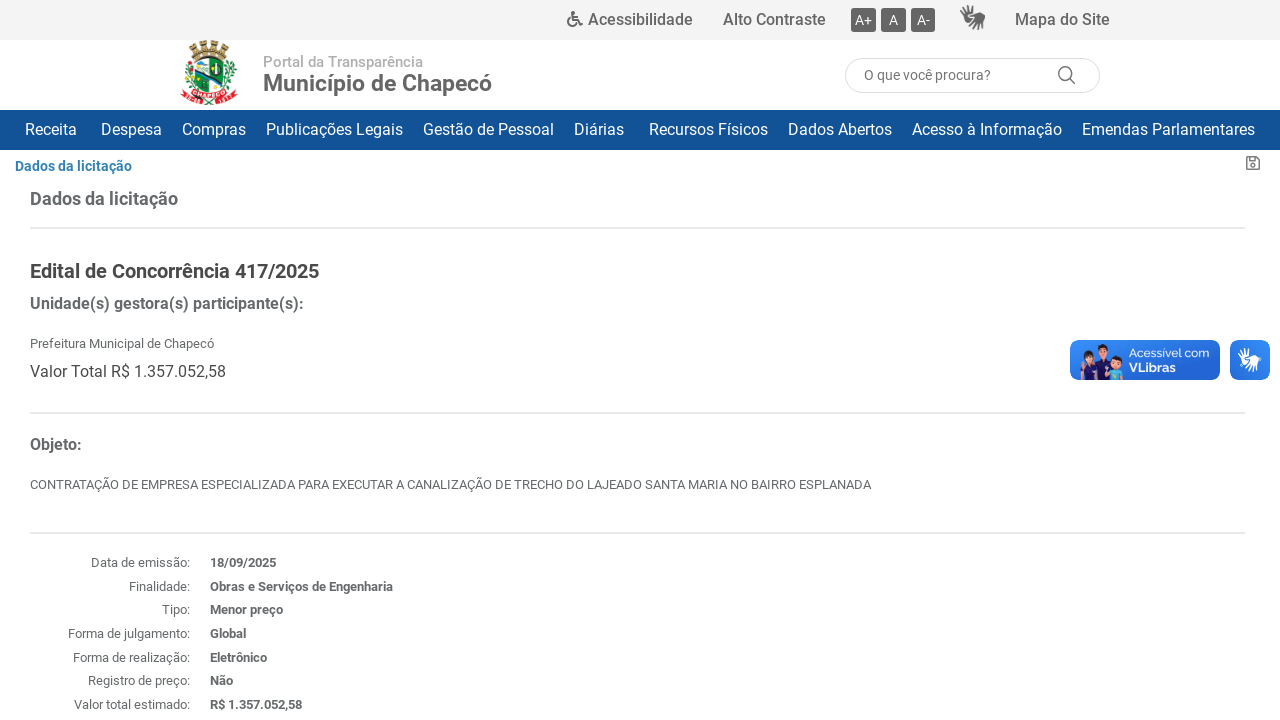

Waited for page content to load on Brazilian government transparency portal
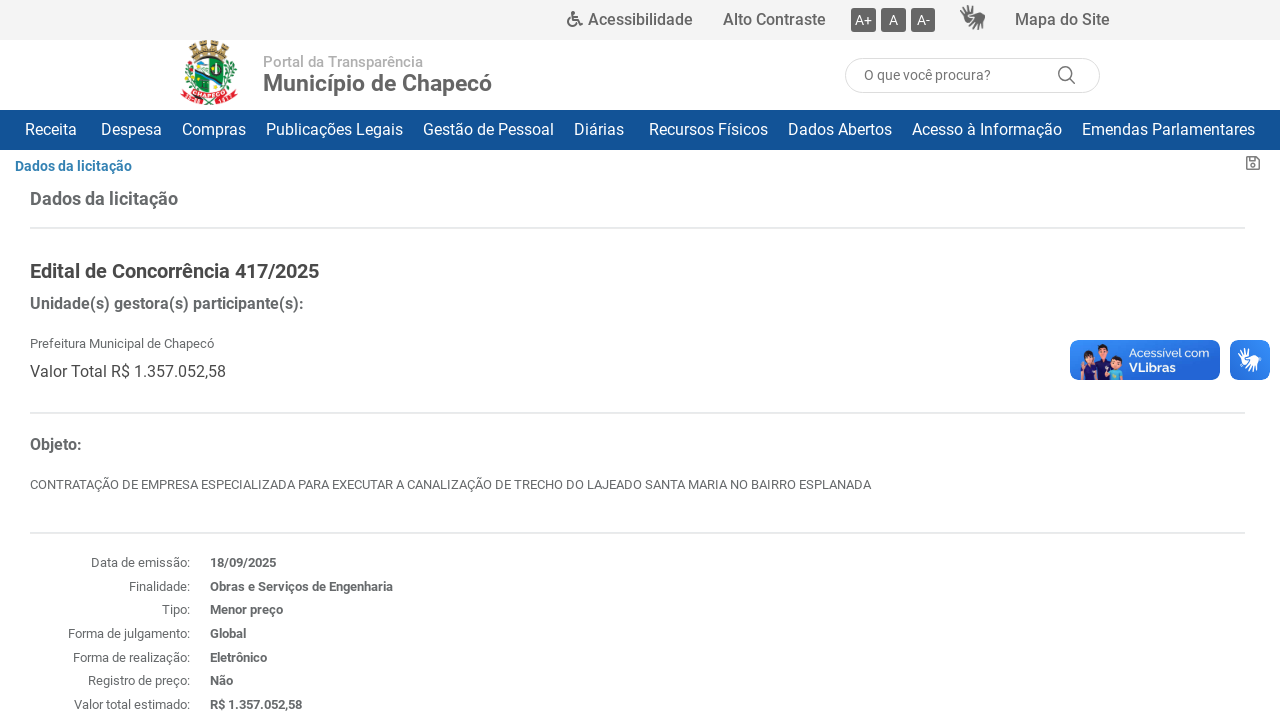

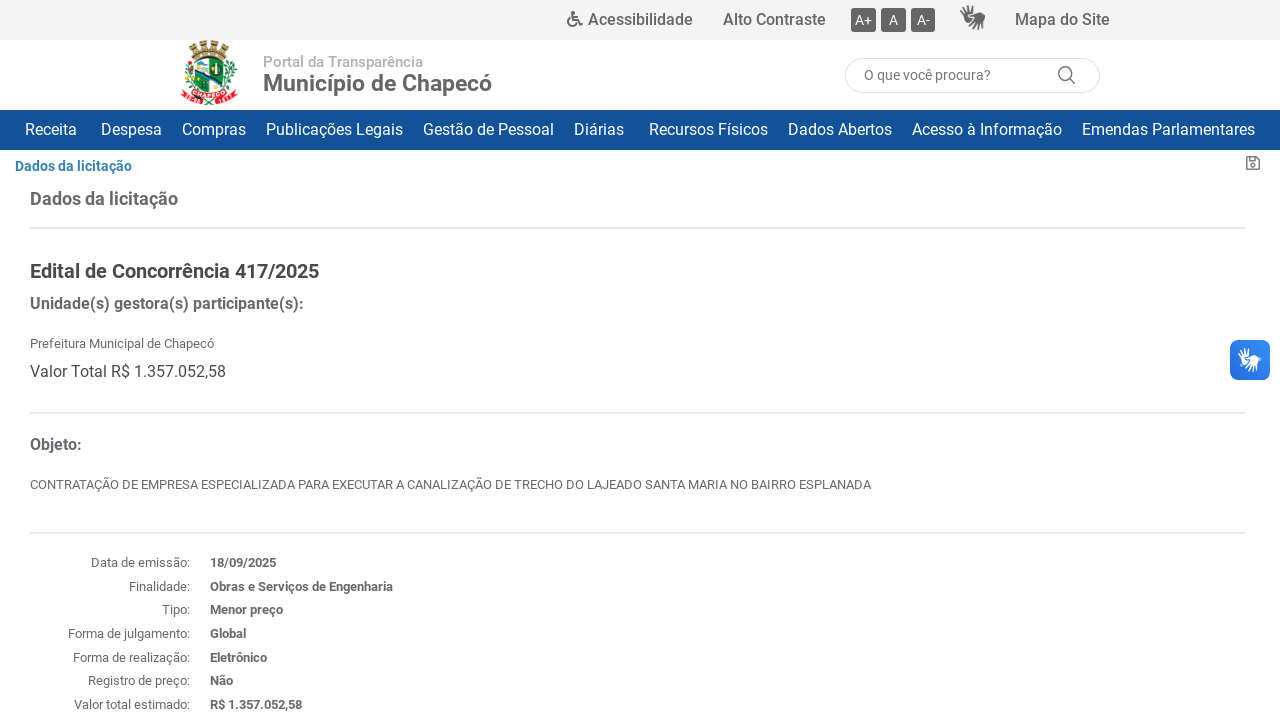